Tests dropdown selection functionality on a demo site by selecting colors using three different methods: by index, by value, and by visible text, then validates each selection.

Starting URL: https://demoqa.com/select-menu

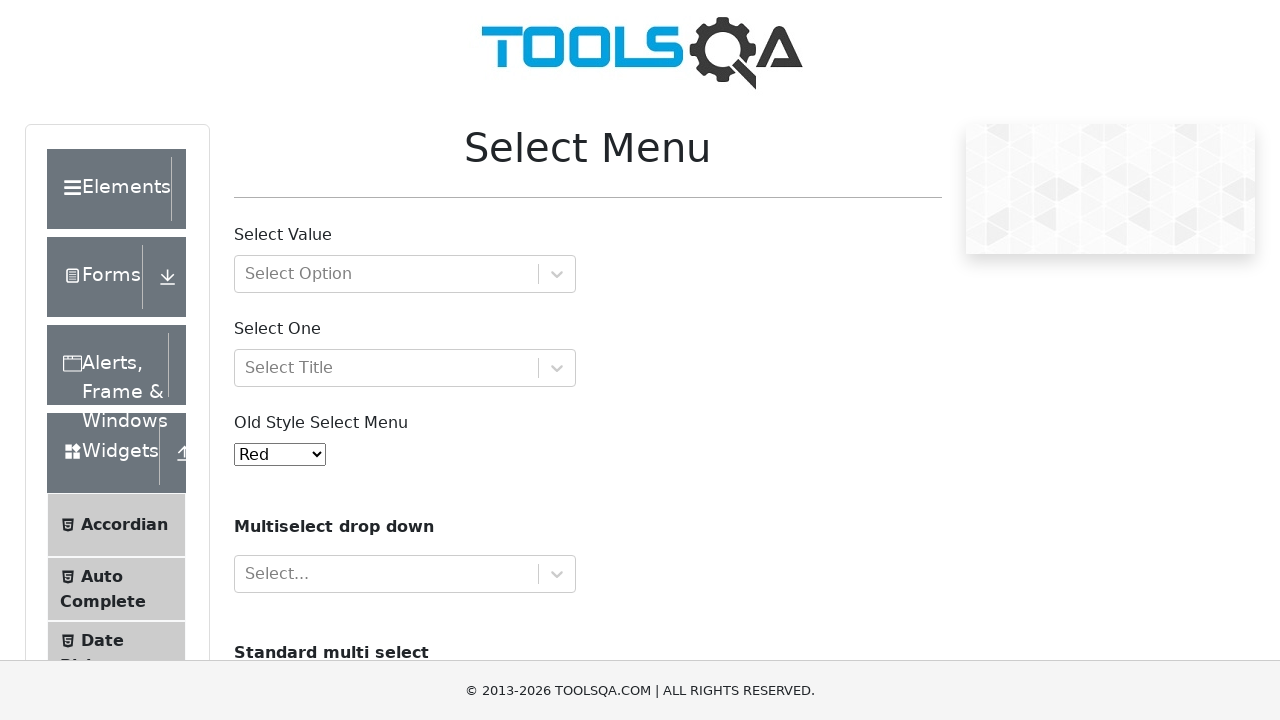

Selected Yellow from dropdown by index 3 on select#oldSelectMenu
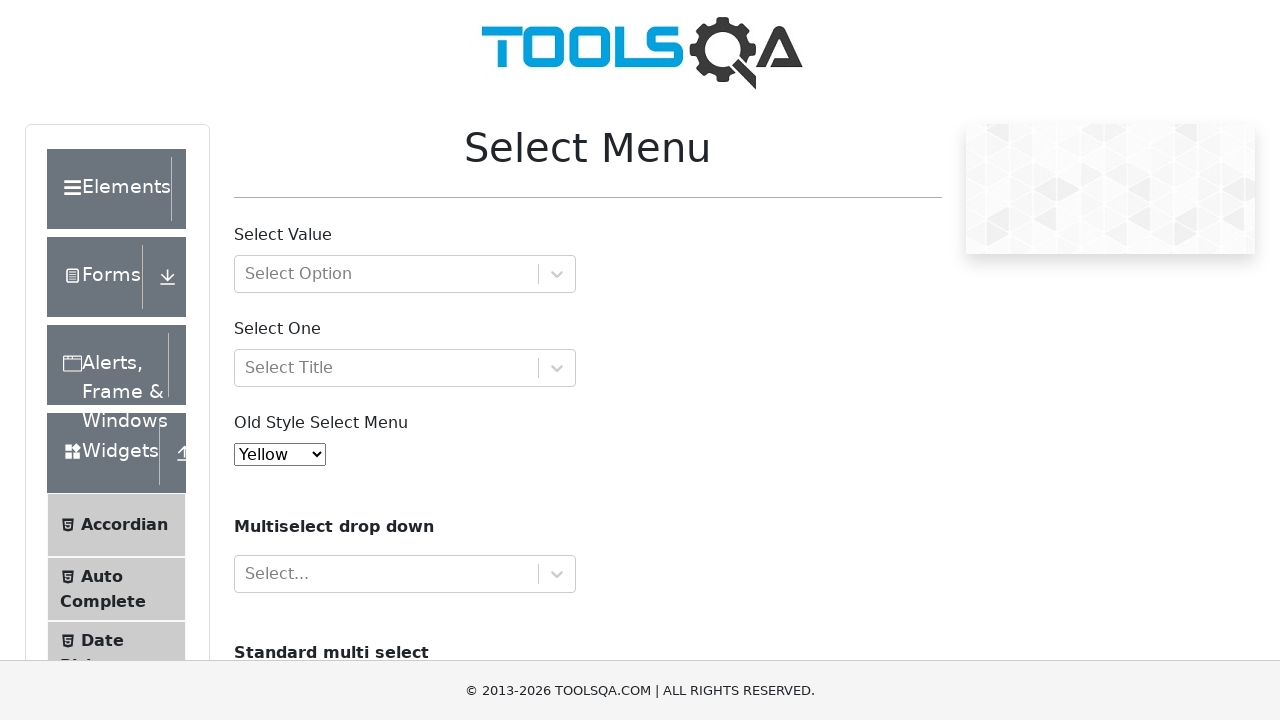

Retrieved selected value from dropdown
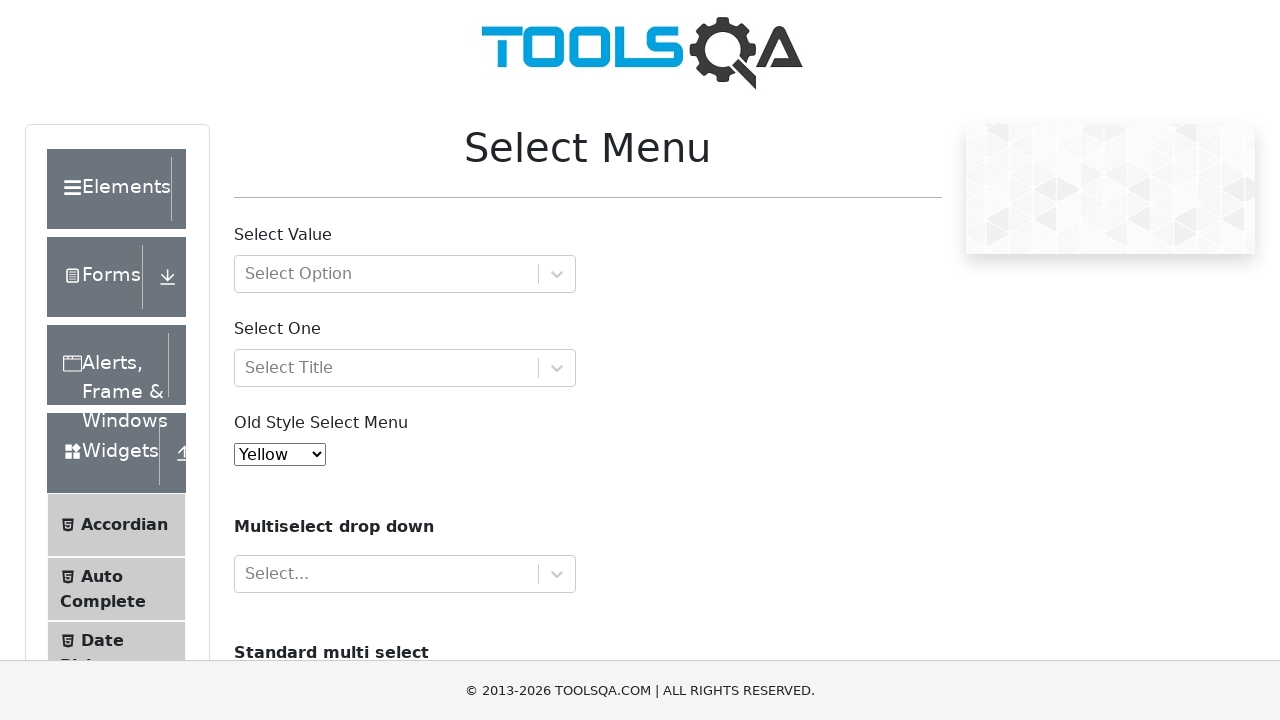

Validated that Yellow is selected
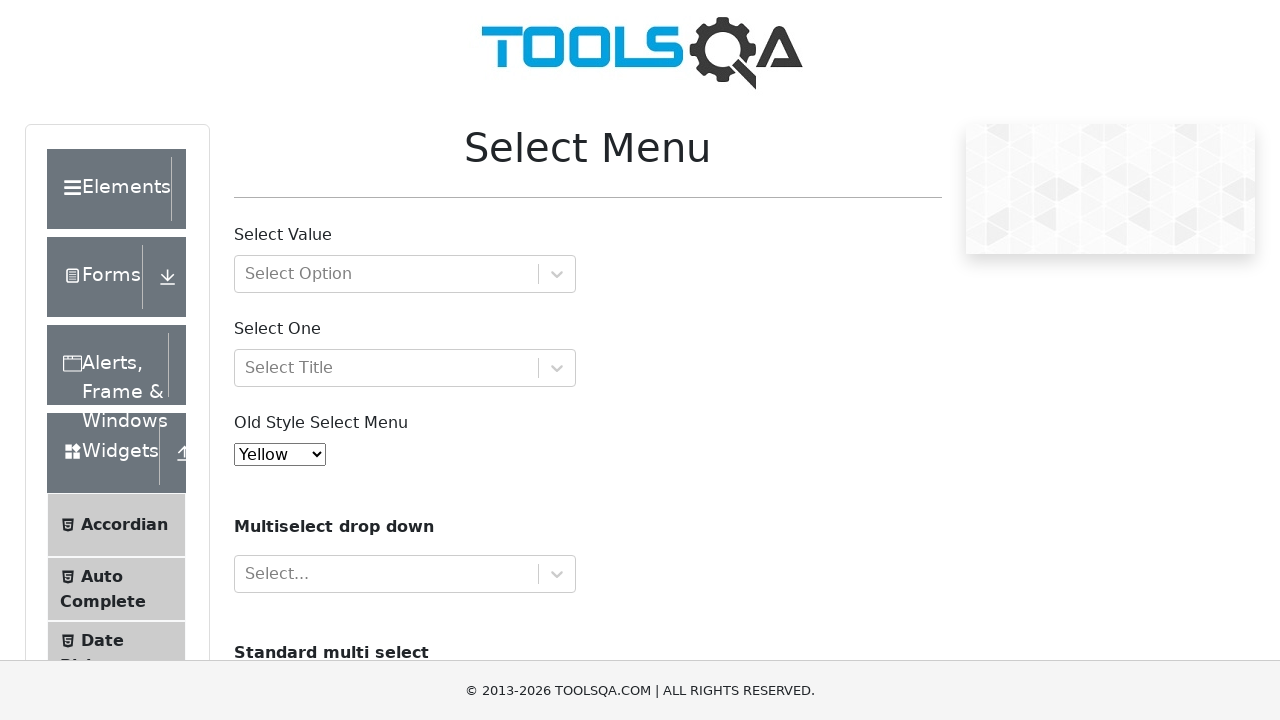

Selected Red from dropdown by value on select#oldSelectMenu
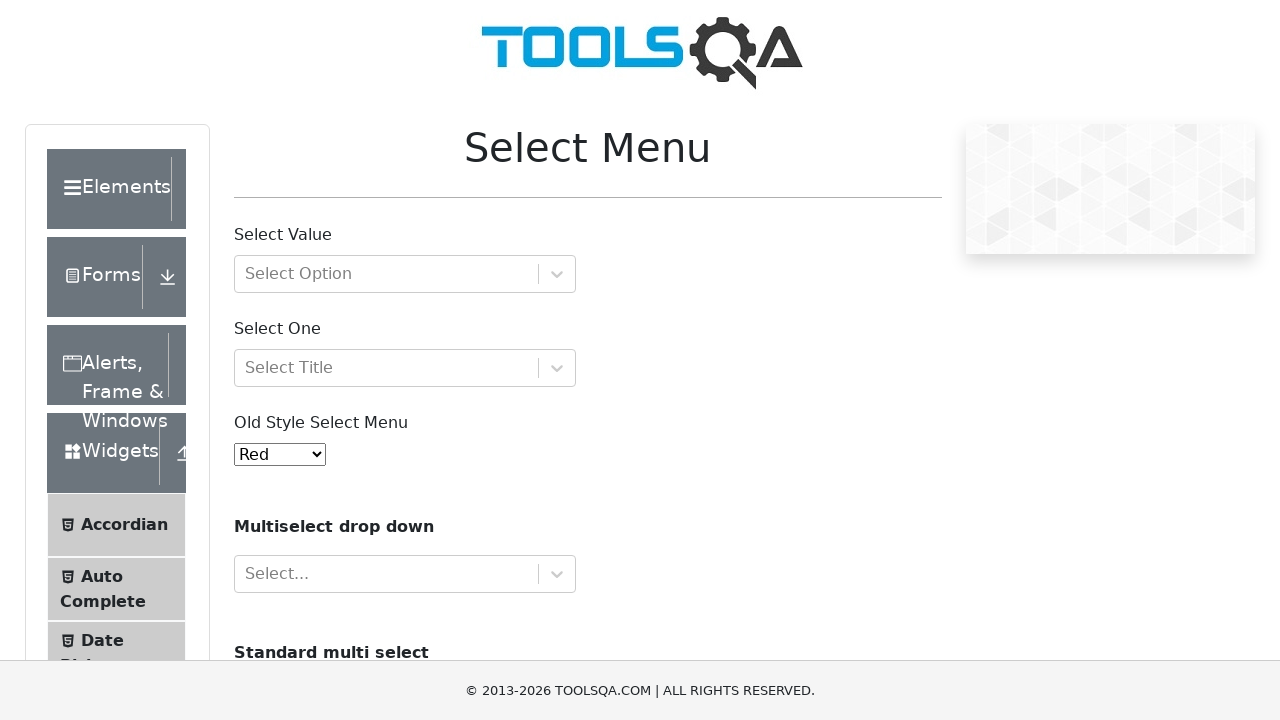

Retrieved selected value from dropdown
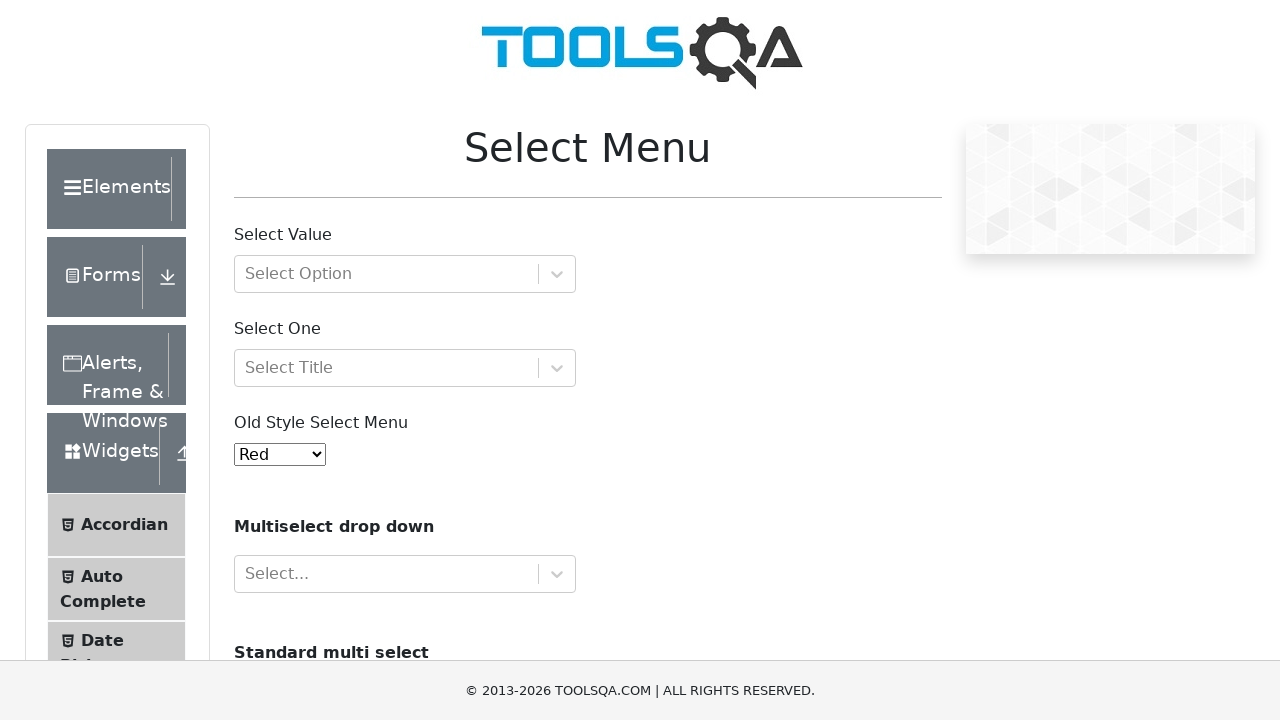

Validated that Red is selected
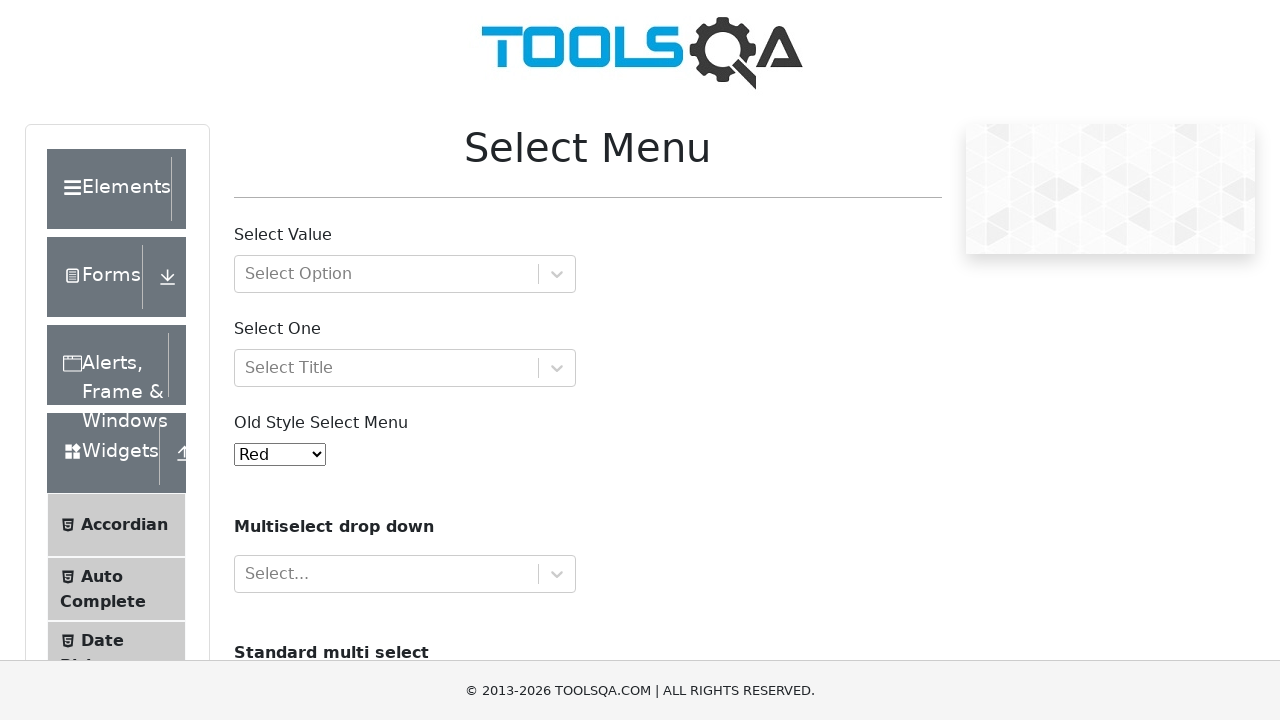

Selected White from dropdown by visible text on select#oldSelectMenu
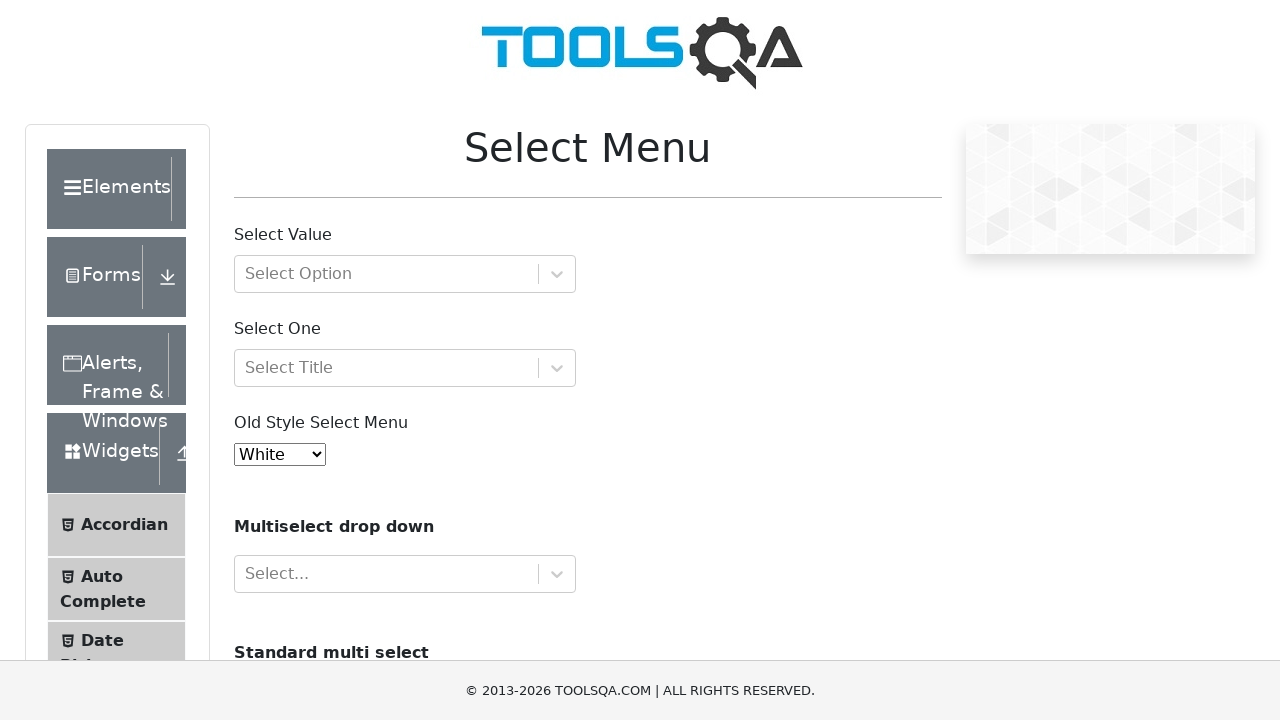

Validated that White is selected
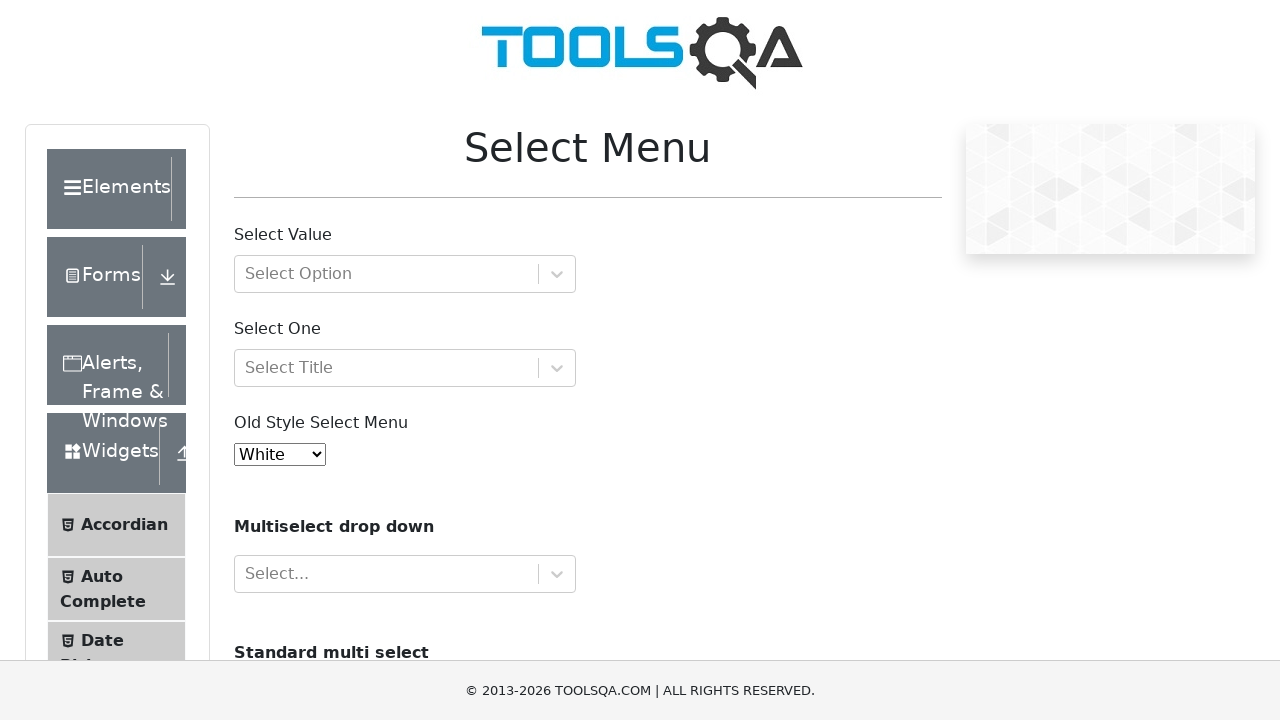

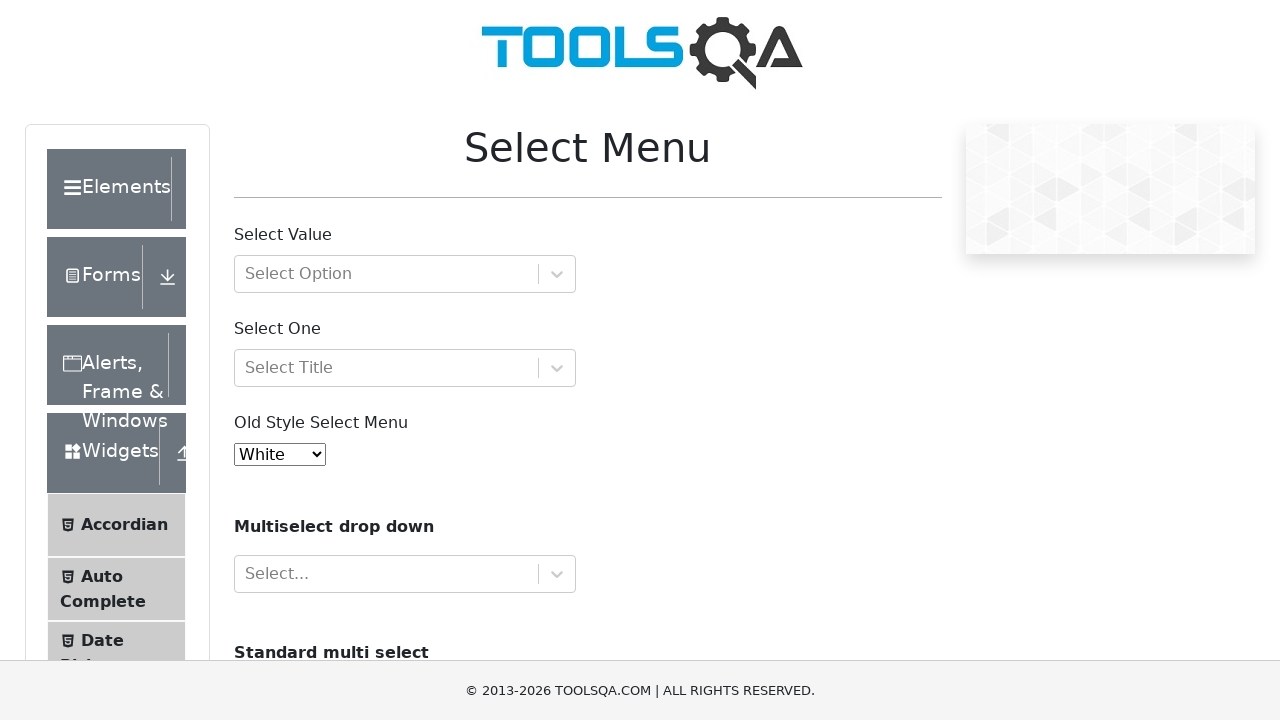